Searches for products containing "ca", adds Carrot to cart, and validates the product appears in the cart

Starting URL: https://rahulshettyacademy.com/seleniumPractise/#/

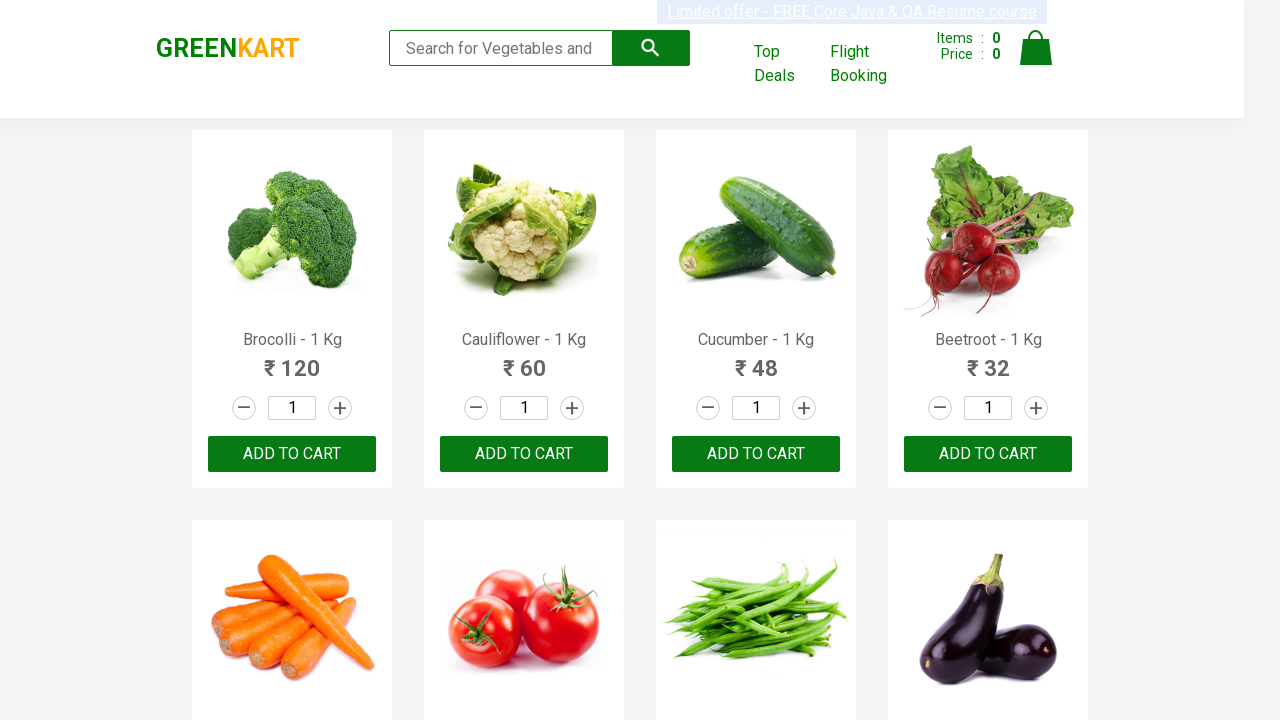

Typed 'ca' in search field on input.search-keyword
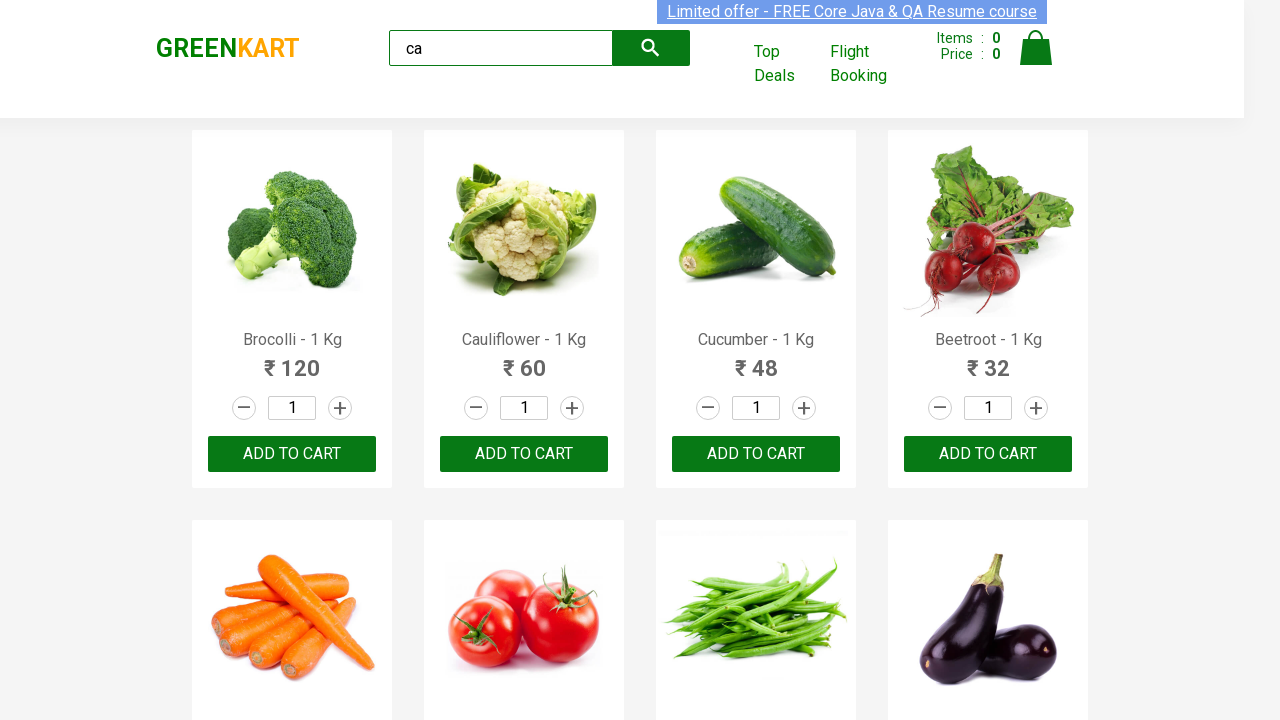

Waited for product results to load
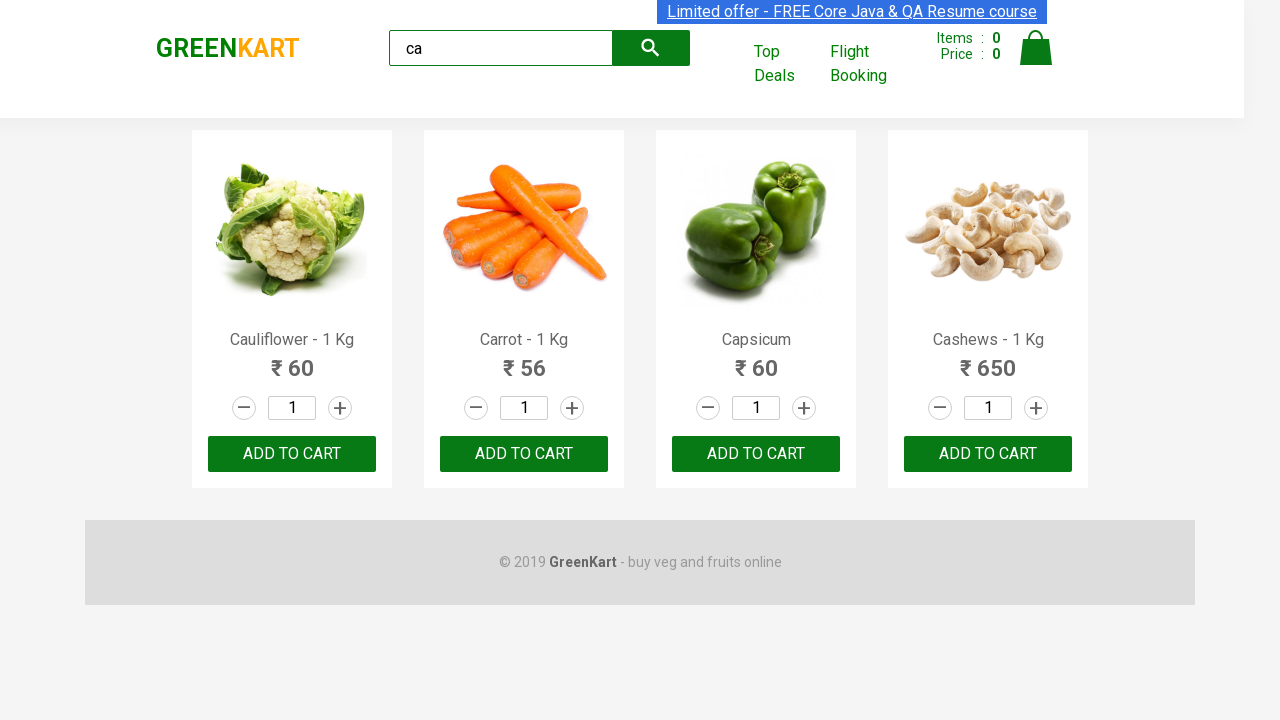

Clicked ADD TO CART button for Carrot at (524, 454) on .product:has(h4.product-name:text('Carrot')) >> button:text('ADD TO CART')
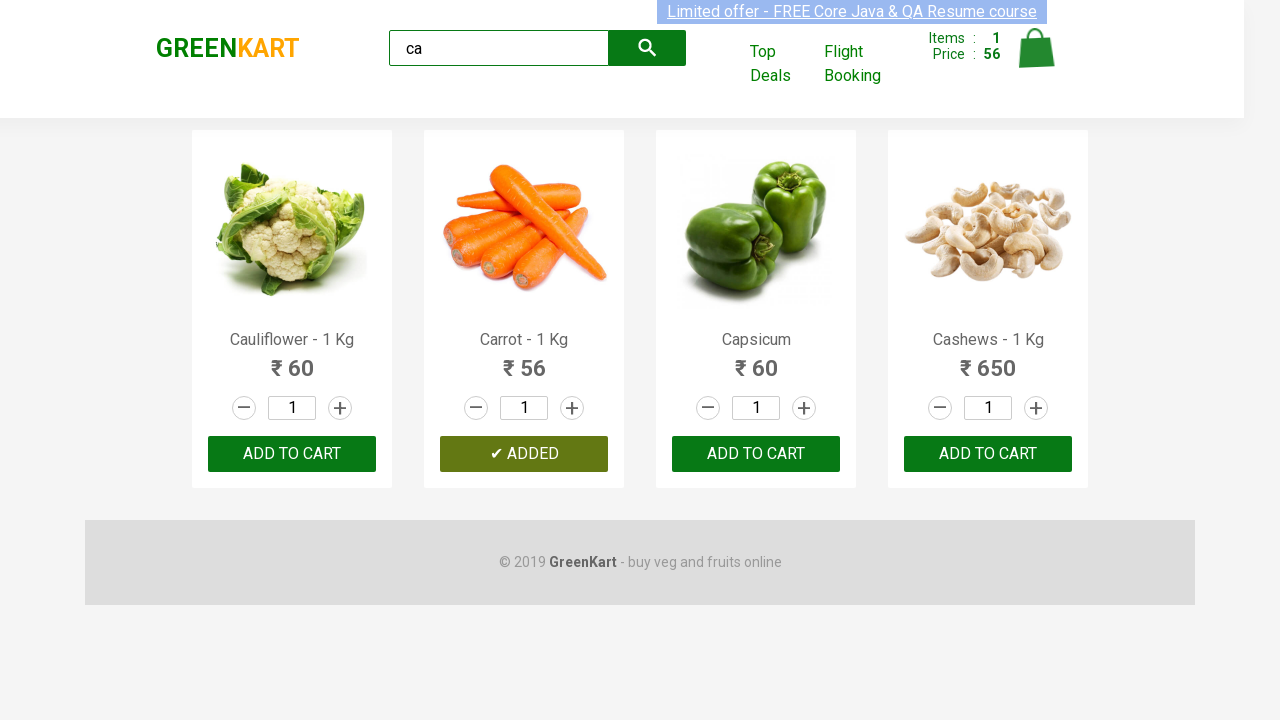

Clicked cart icon to open cart at (1036, 59) on .cart-icon
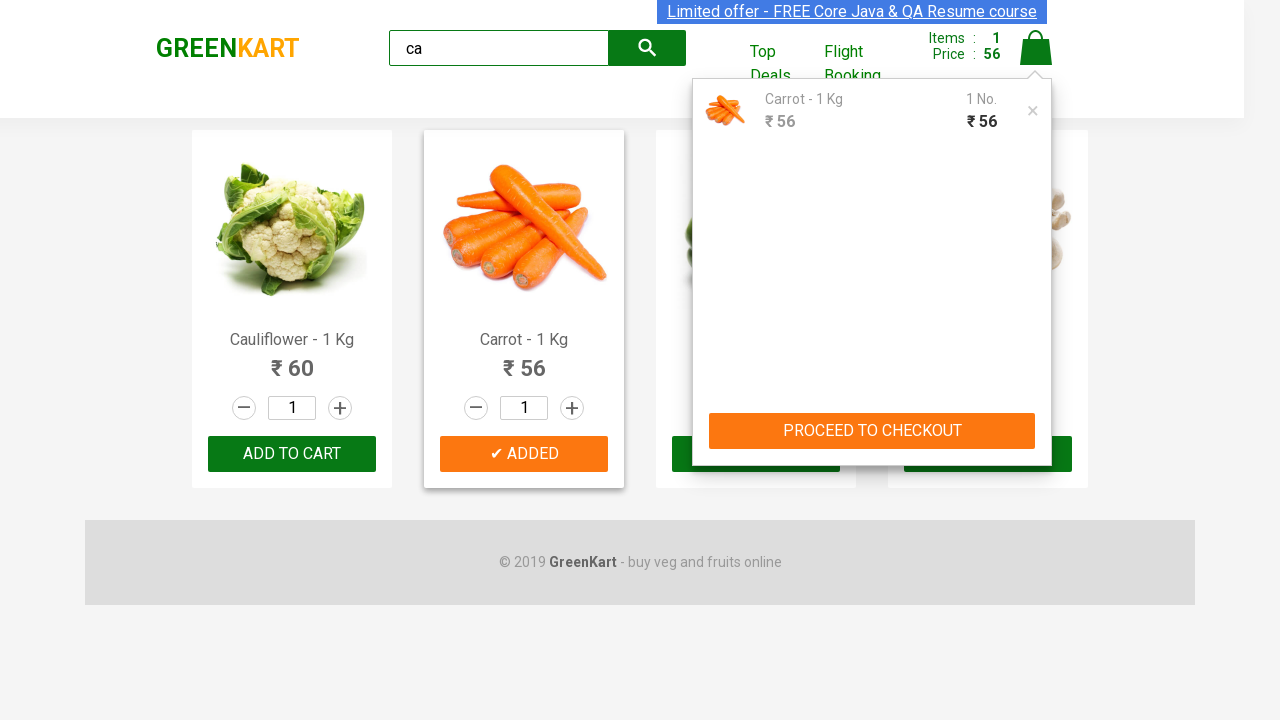

Waited for cart preview to load
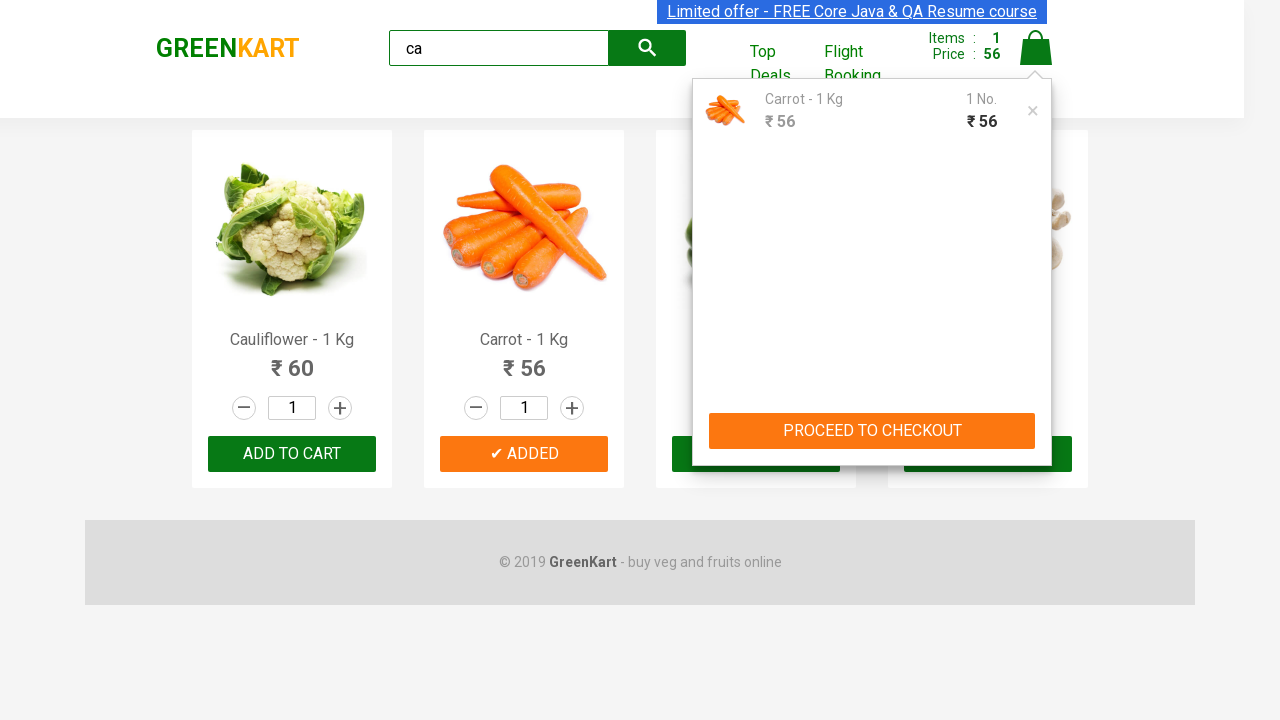

Validated Carrot is visible in cart
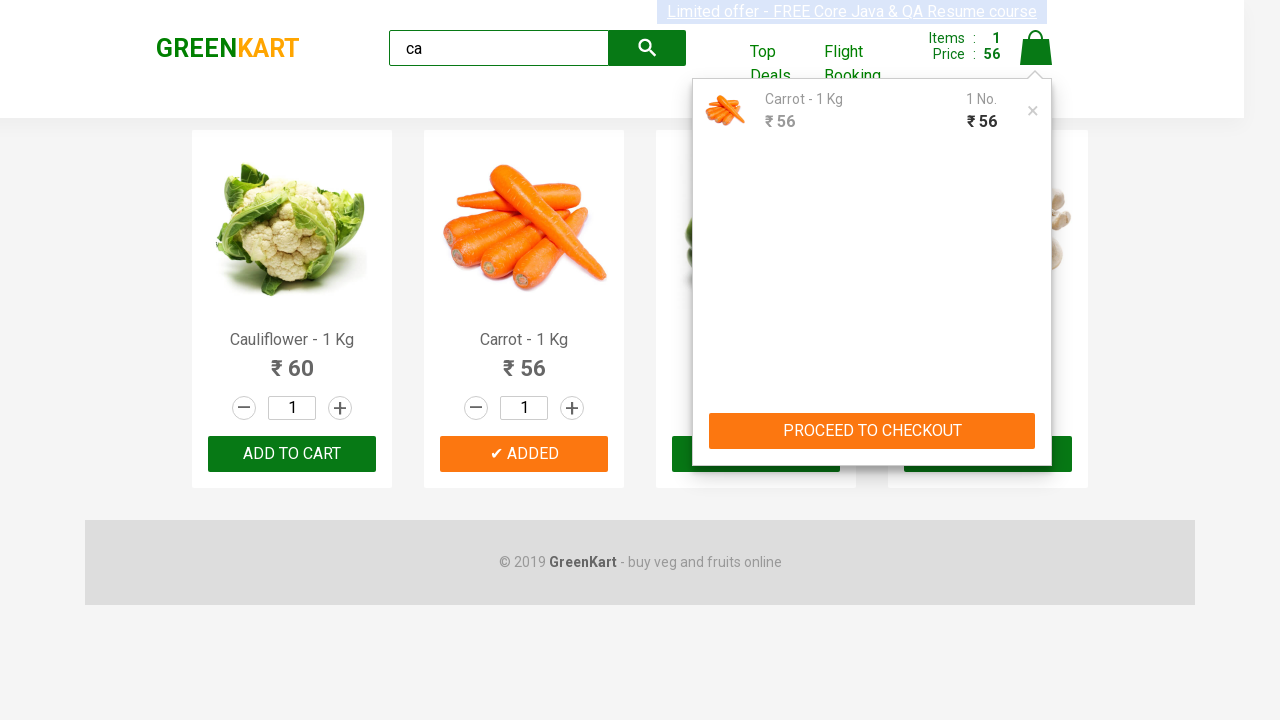

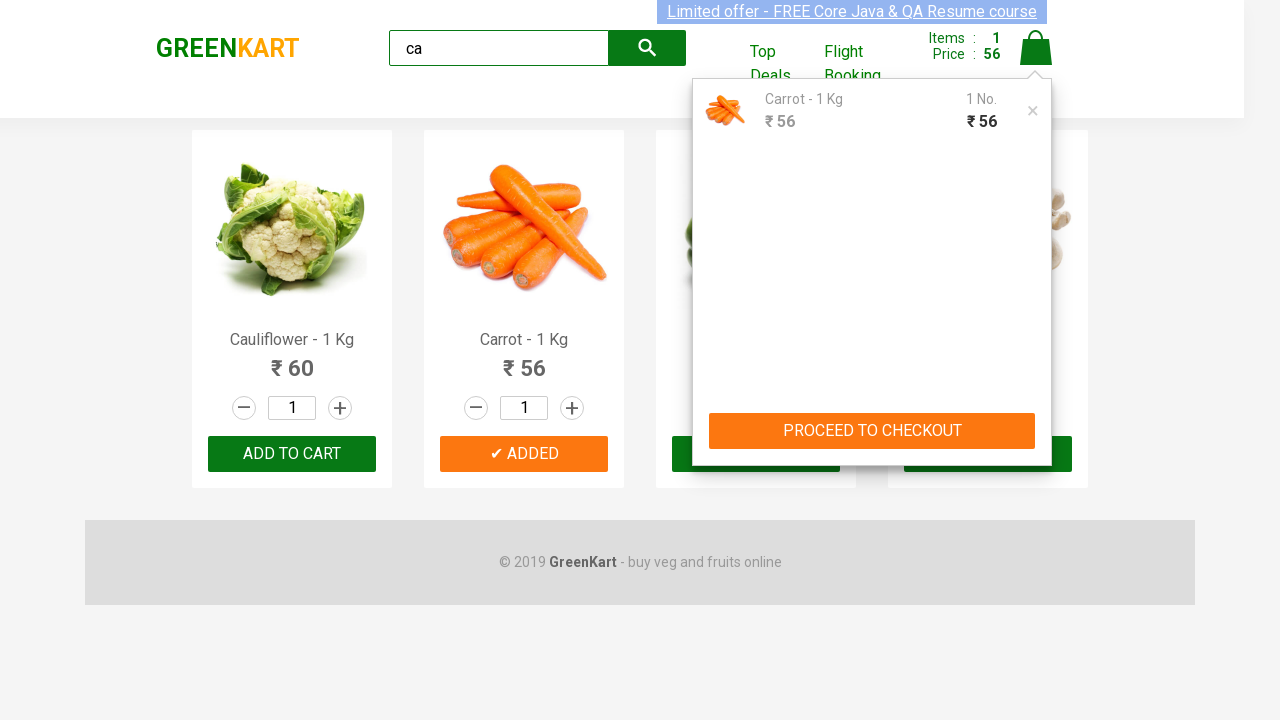